Tests tab navigation between form fields and verifies focus styling

Starting URL: https://demoqa.com/text-box

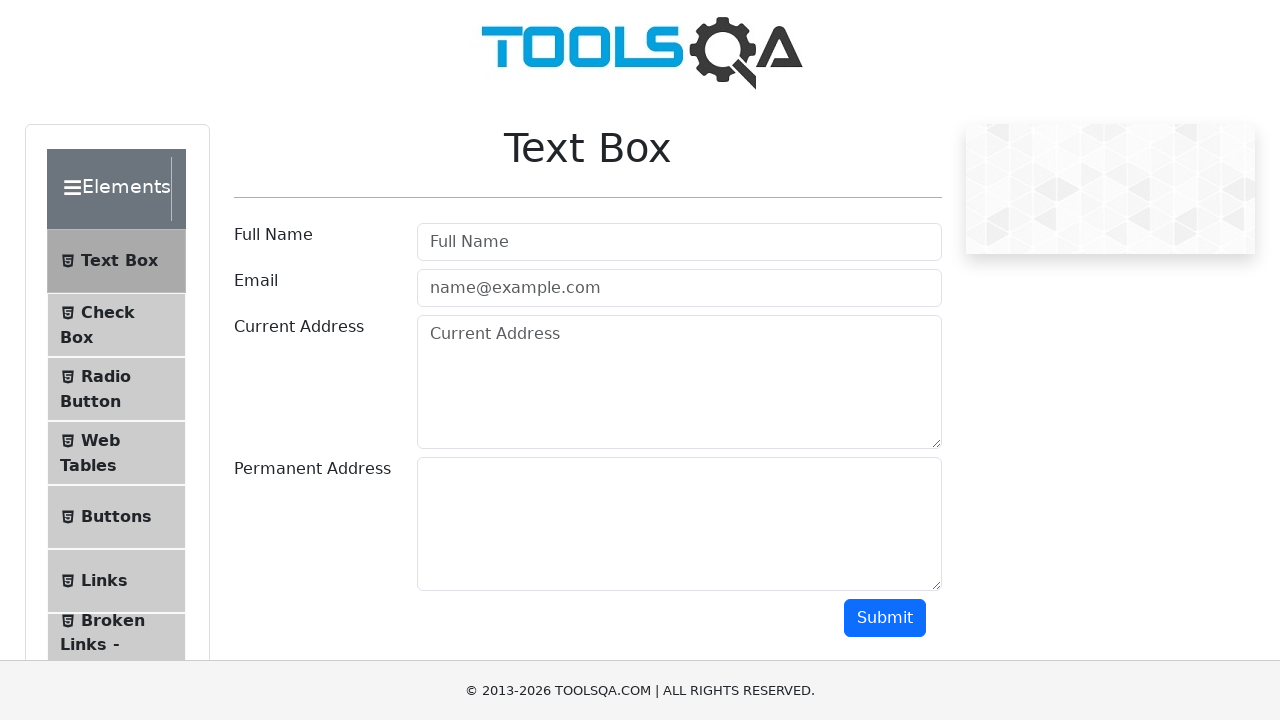

Clicked on Full Name input field to focus at (679, 242) on input#userName
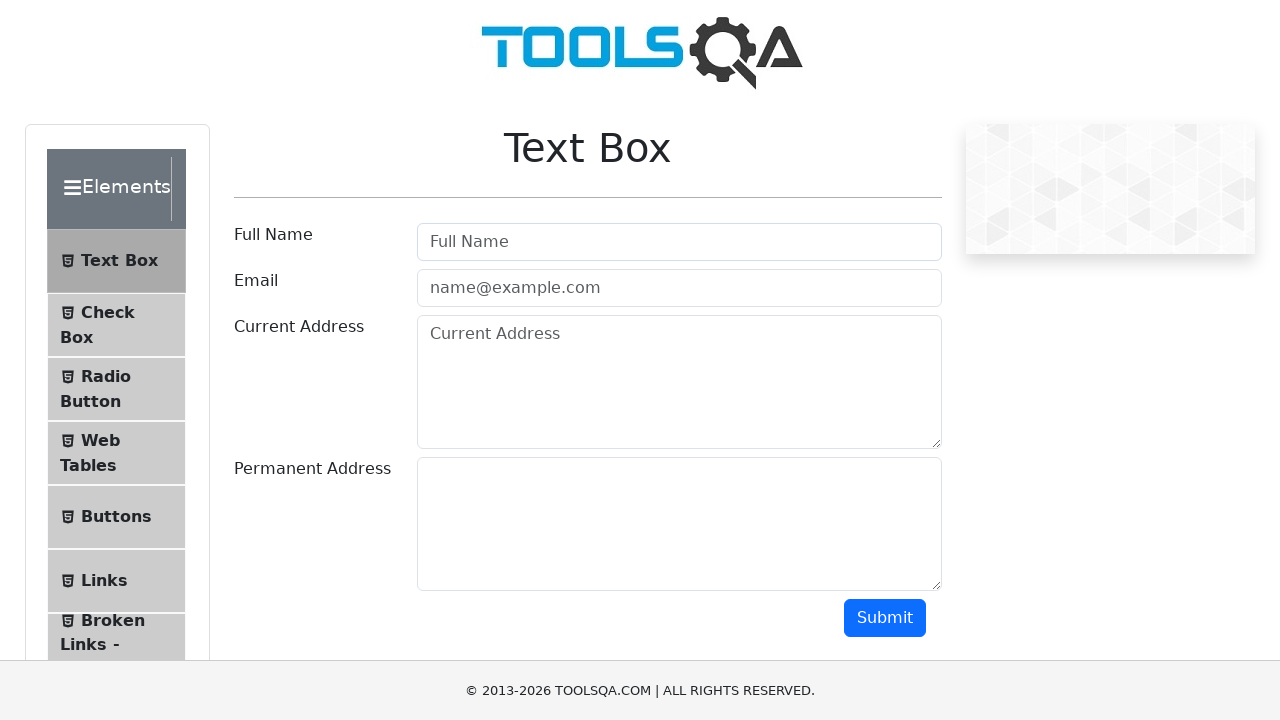

Pressed Tab key first time
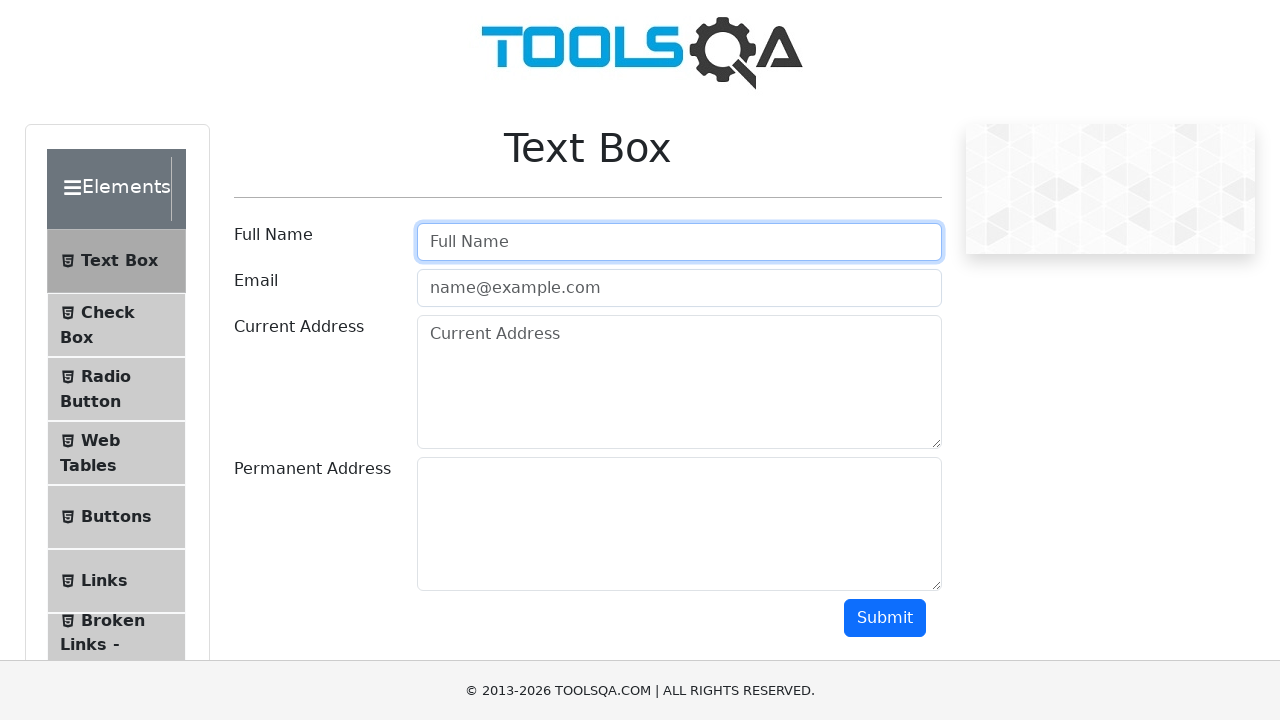

Pressed Tab key second time
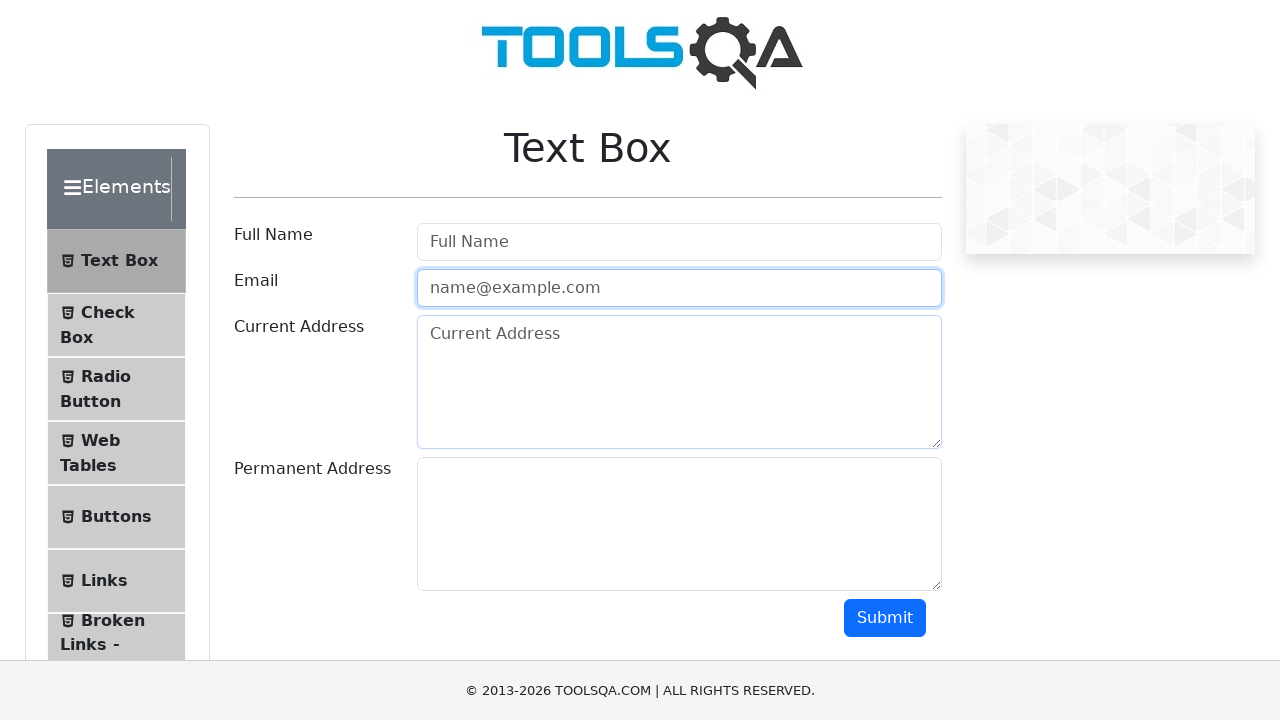

Pressed Tab key third time to navigate to Permanent Address field
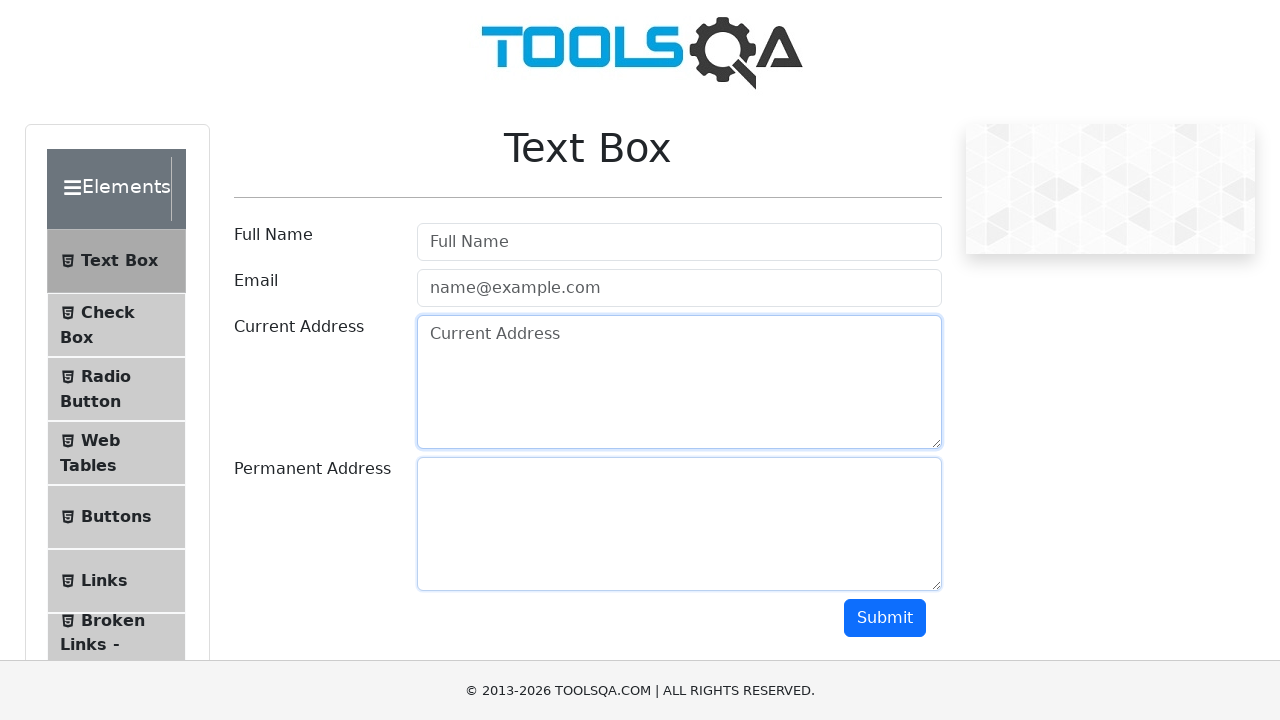

Retrieved border color of focused Permanent Address field
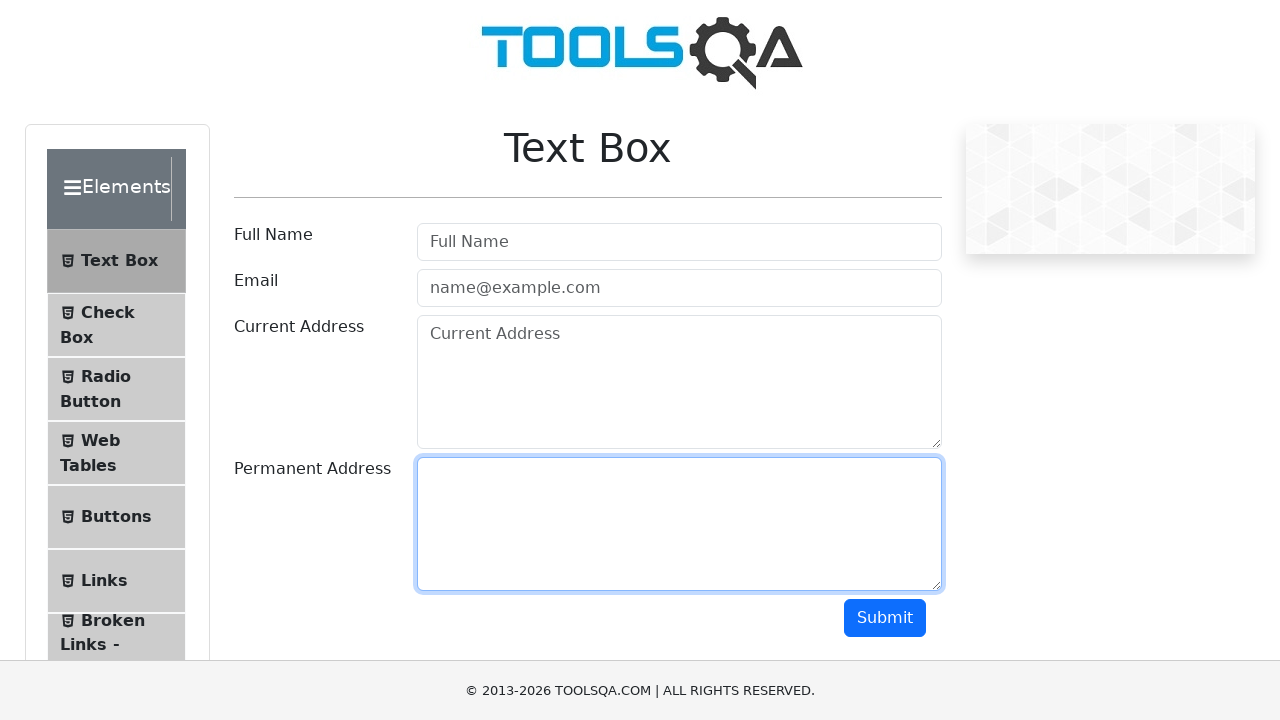

Printed border color result: rgb(134, 183, 254) --BLUE COLOR
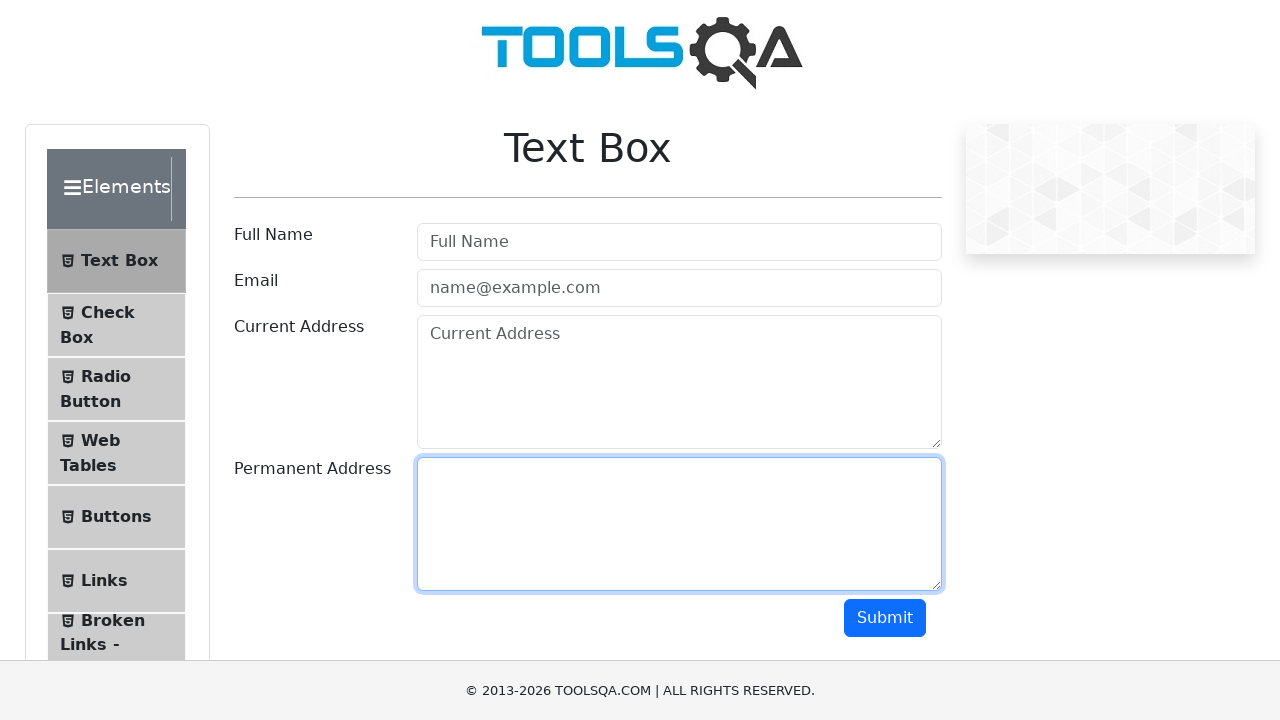

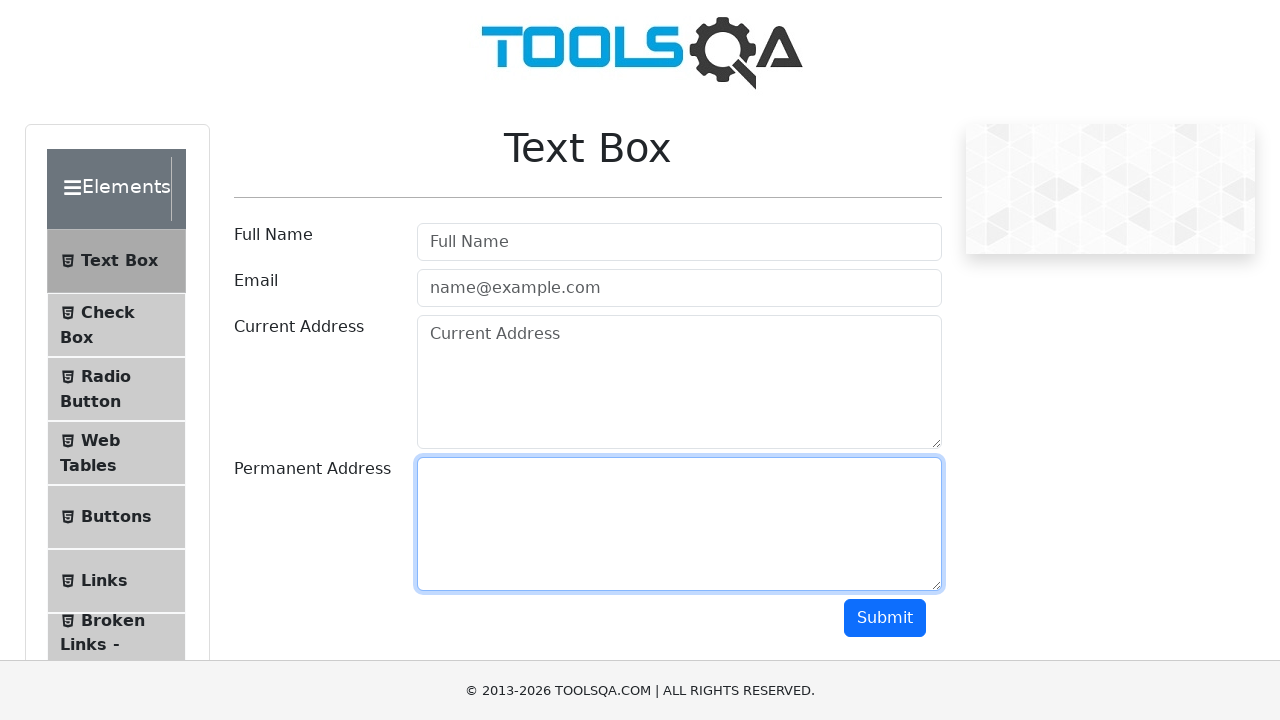